Demonstrates implicit wait by navigating to a login page and clicking the login button to test element finding with implicit wait timeout

Starting URL: https://the-internet.herokuapp.com/login

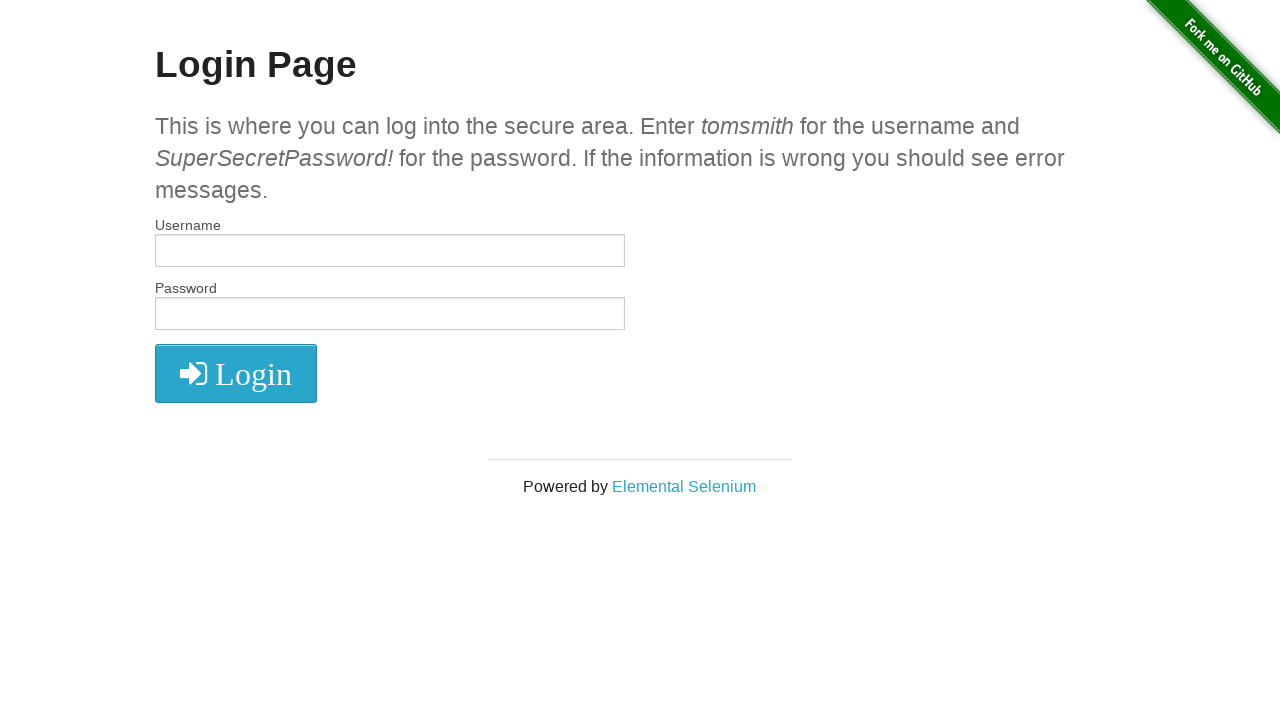

Clicked the login button icon to submit login form at (236, 374) on .fa.fa-2x.fa-sign-in
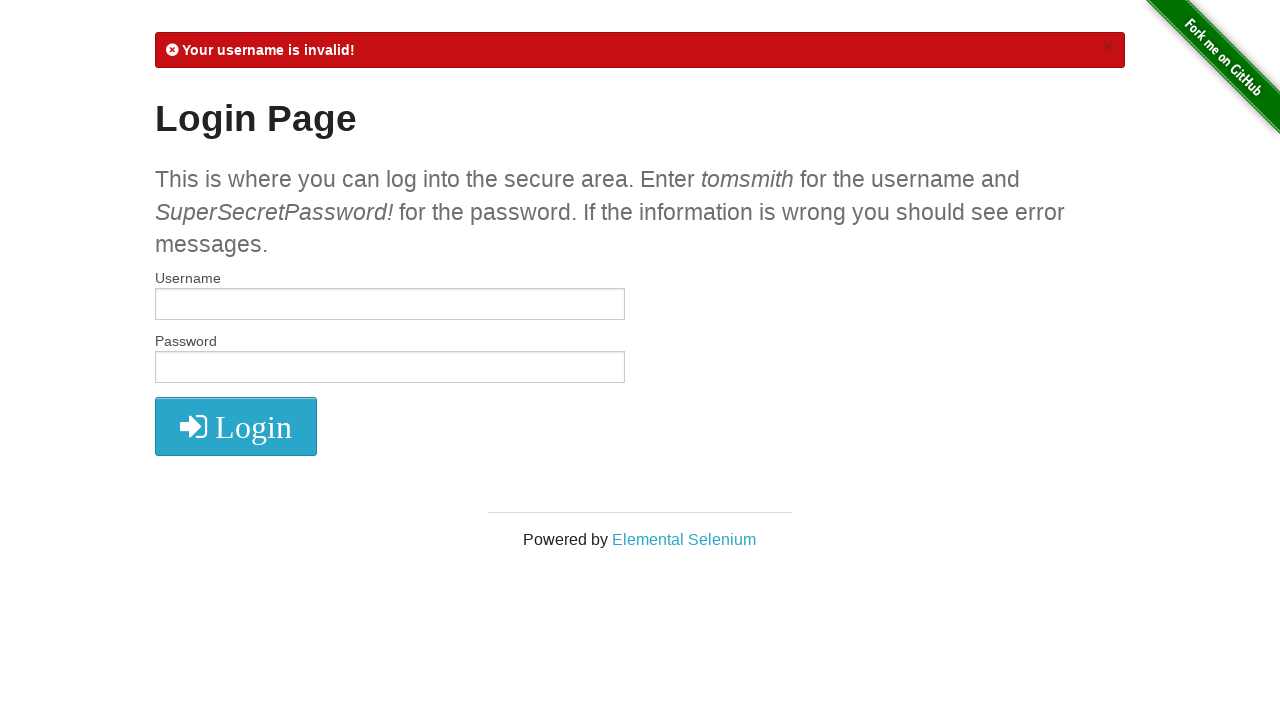

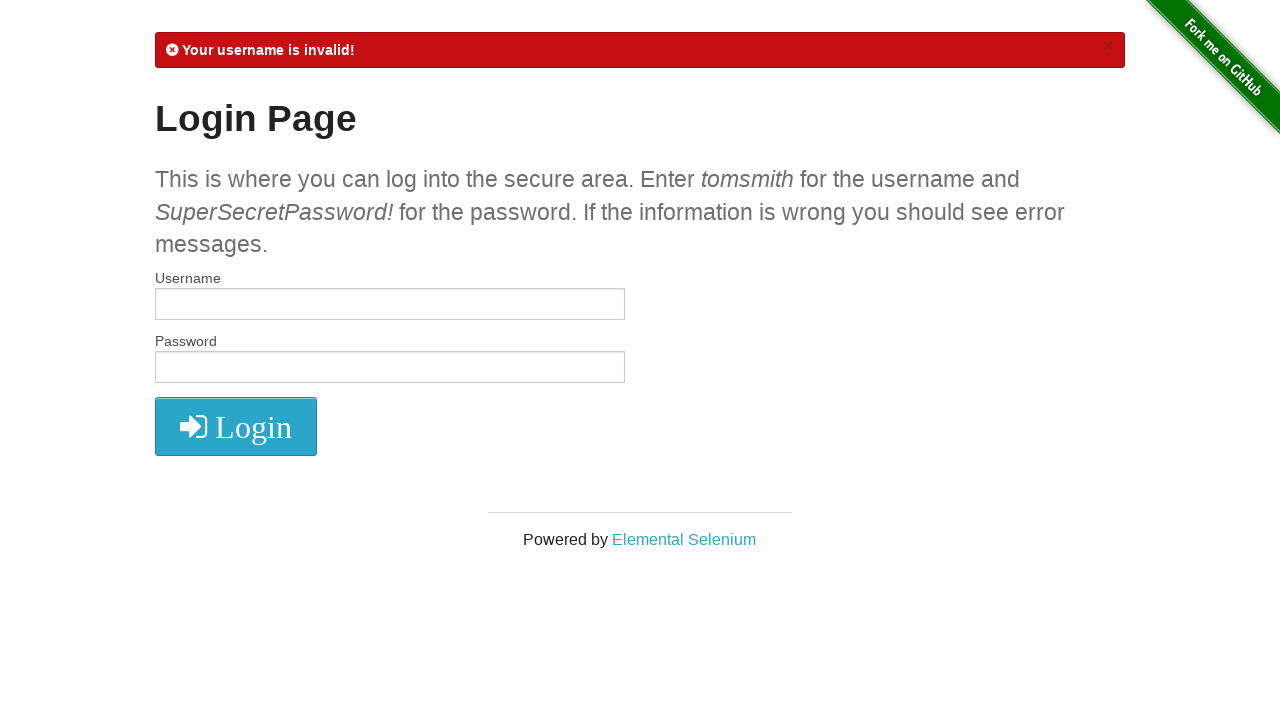